Tests dynamic loading page with a short wait time, clicking the start button and verifying the result text

Starting URL: https://automationfc.github.io/dynamic-loading/

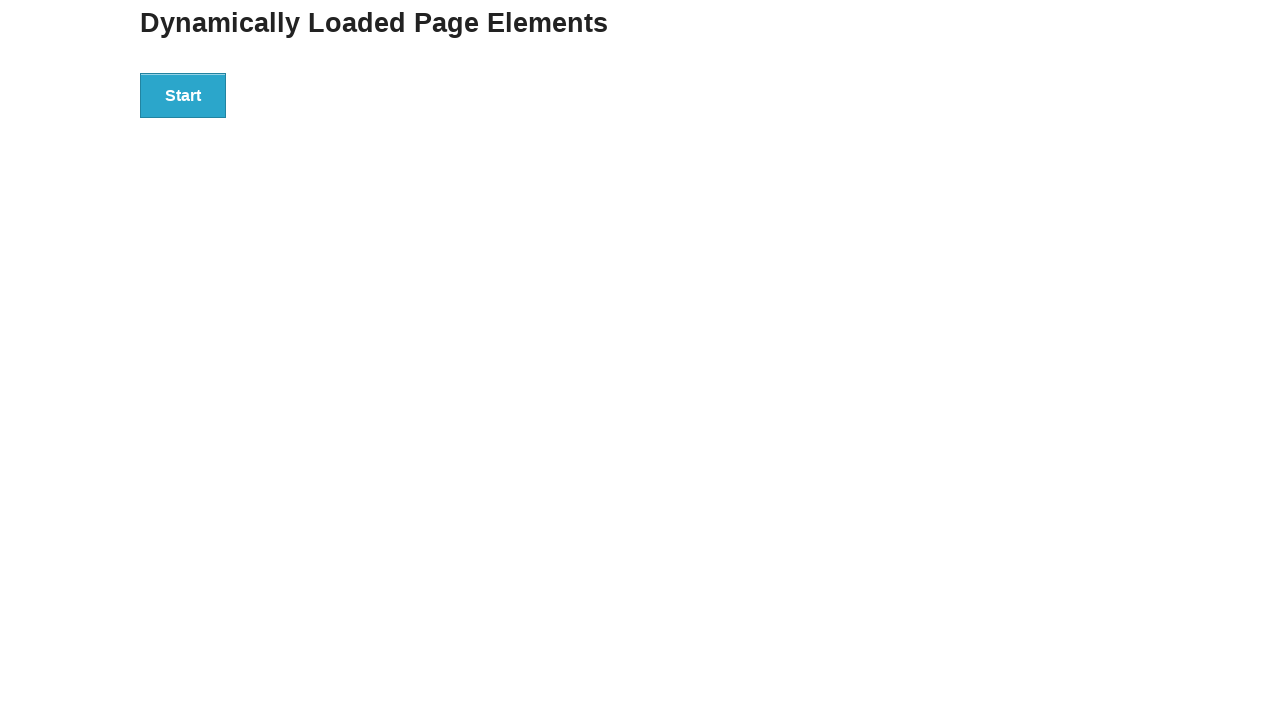

Clicked the start button to trigger dynamic loading at (183, 95) on div#start > button
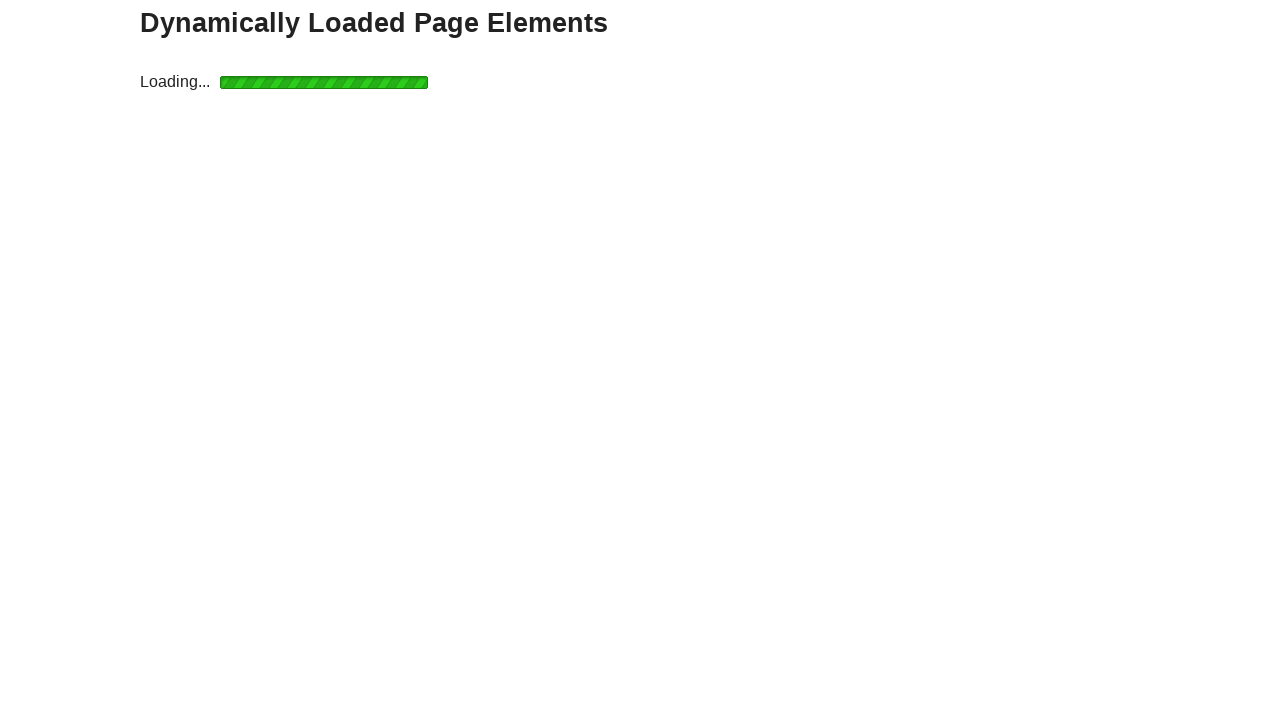

Waited for finish text to appear
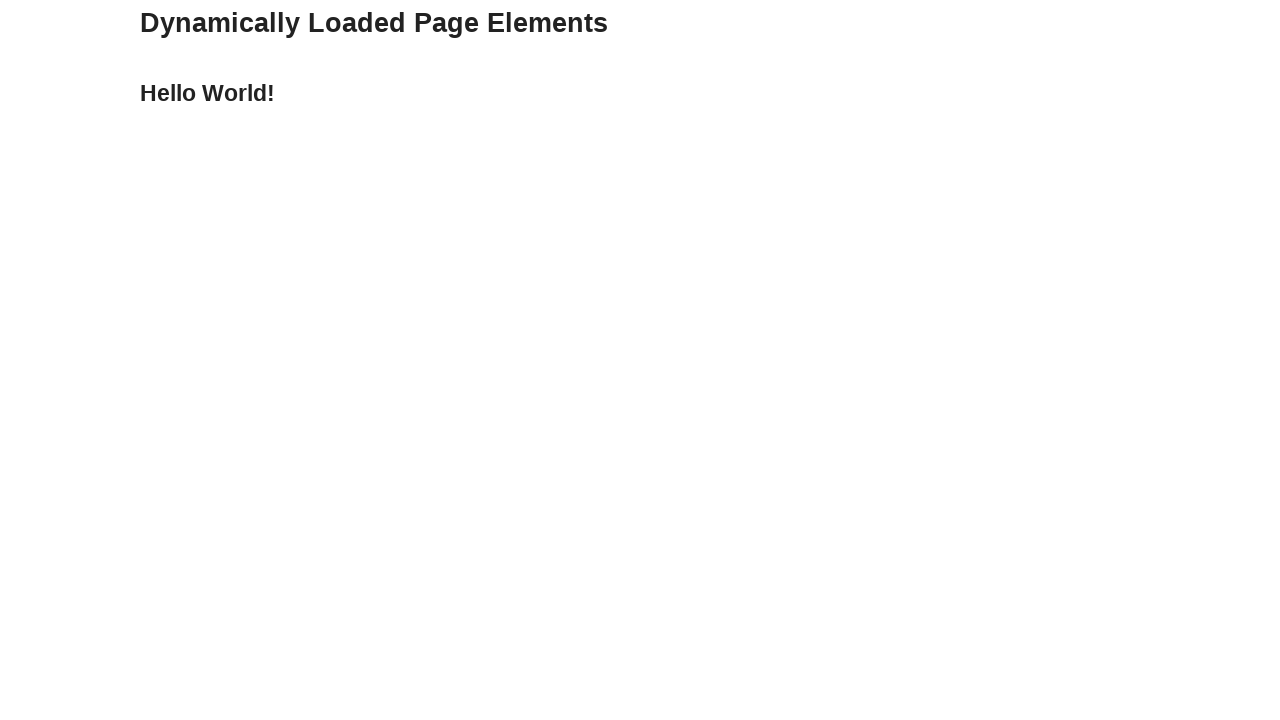

Verified finish text displays 'Hello World!'
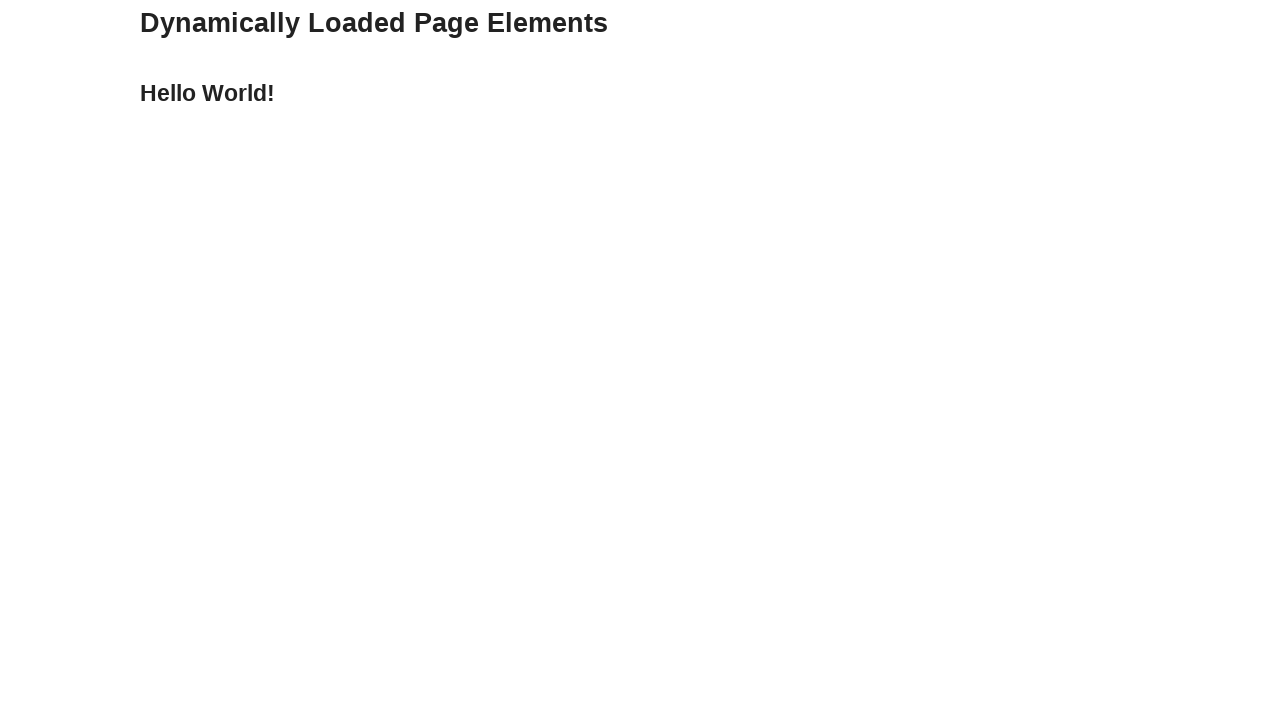

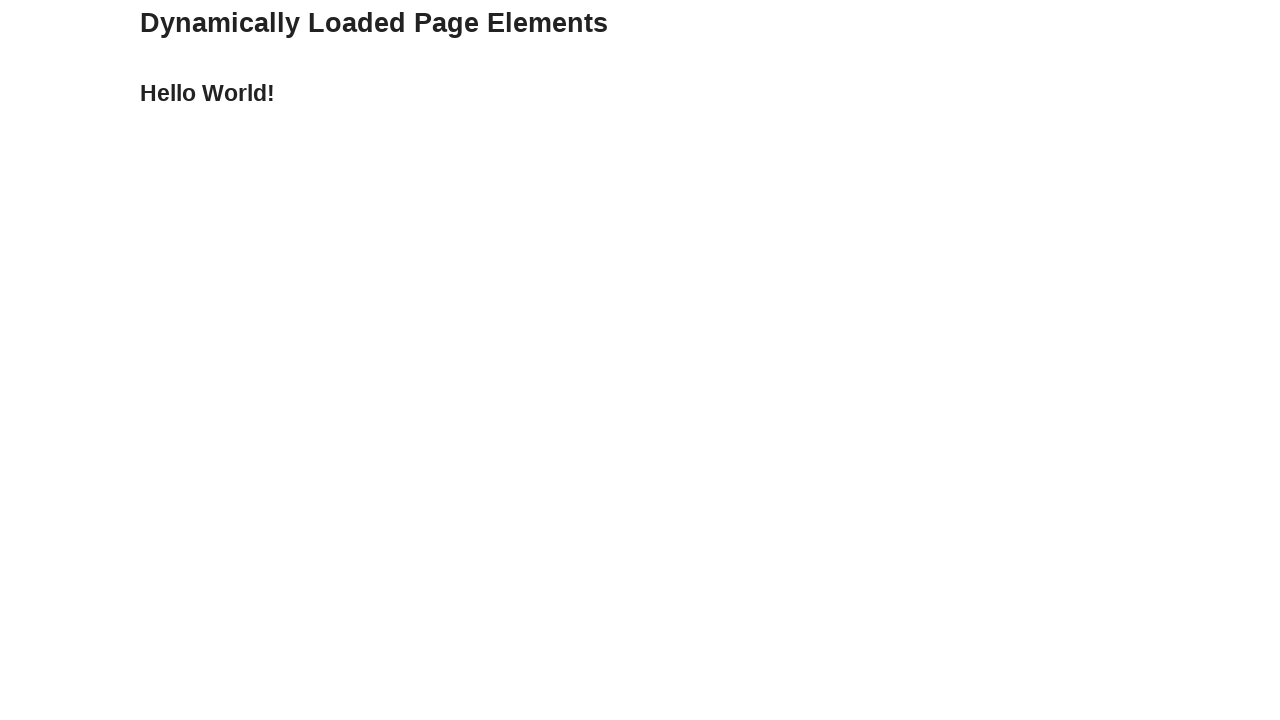